Tests marking all todo items as completed using the toggle-all checkbox

Starting URL: https://demo.playwright.dev/todomvc

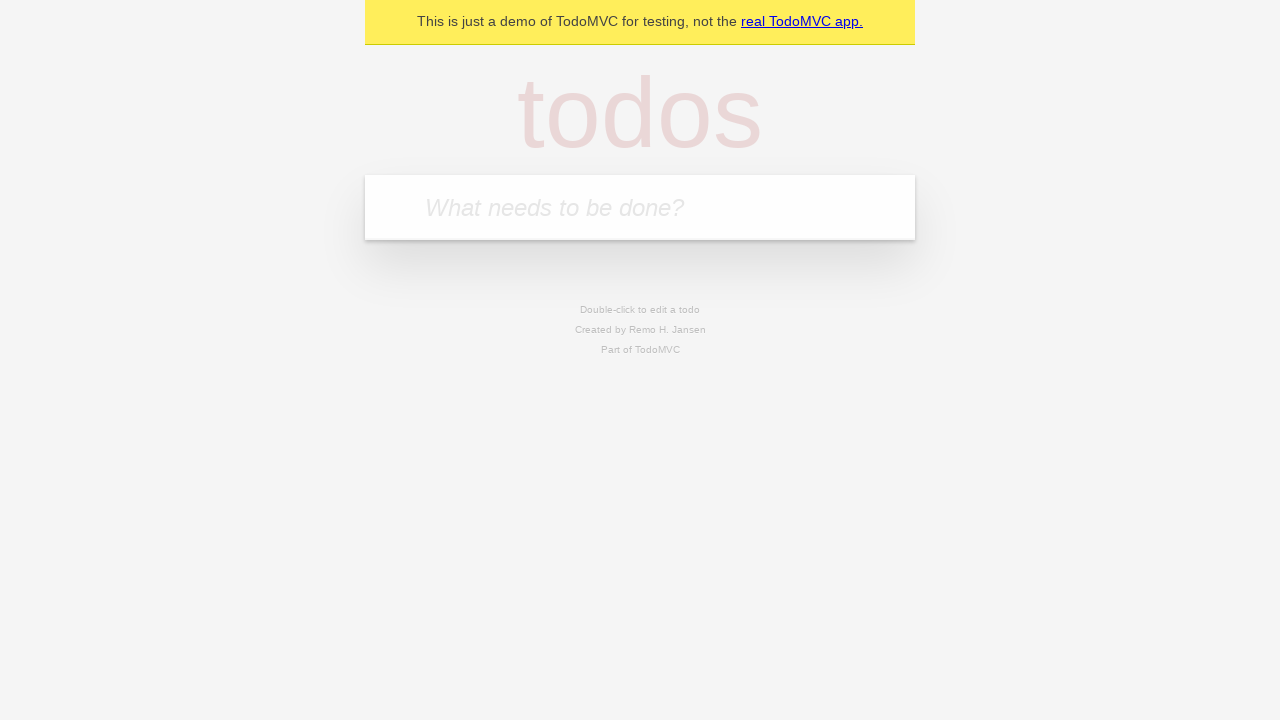

Filled new todo input with 'buy some cheese' on .new-todo
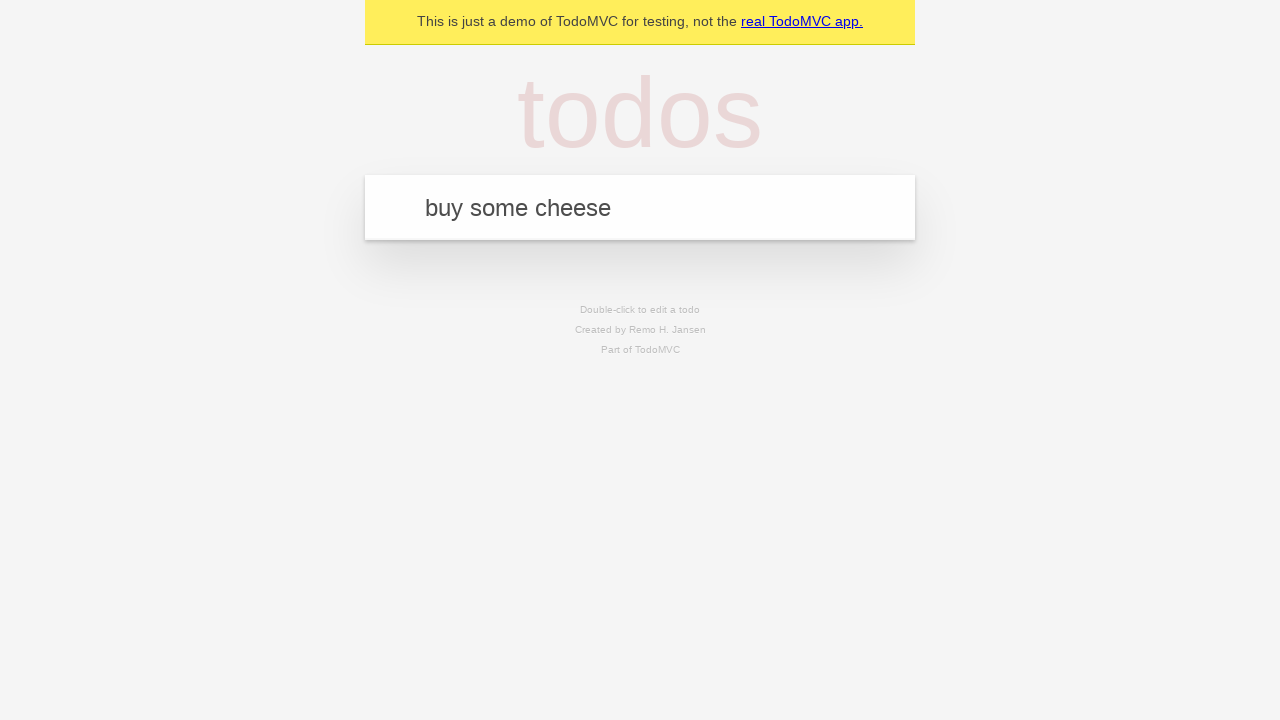

Pressed Enter to create first todo item on .new-todo
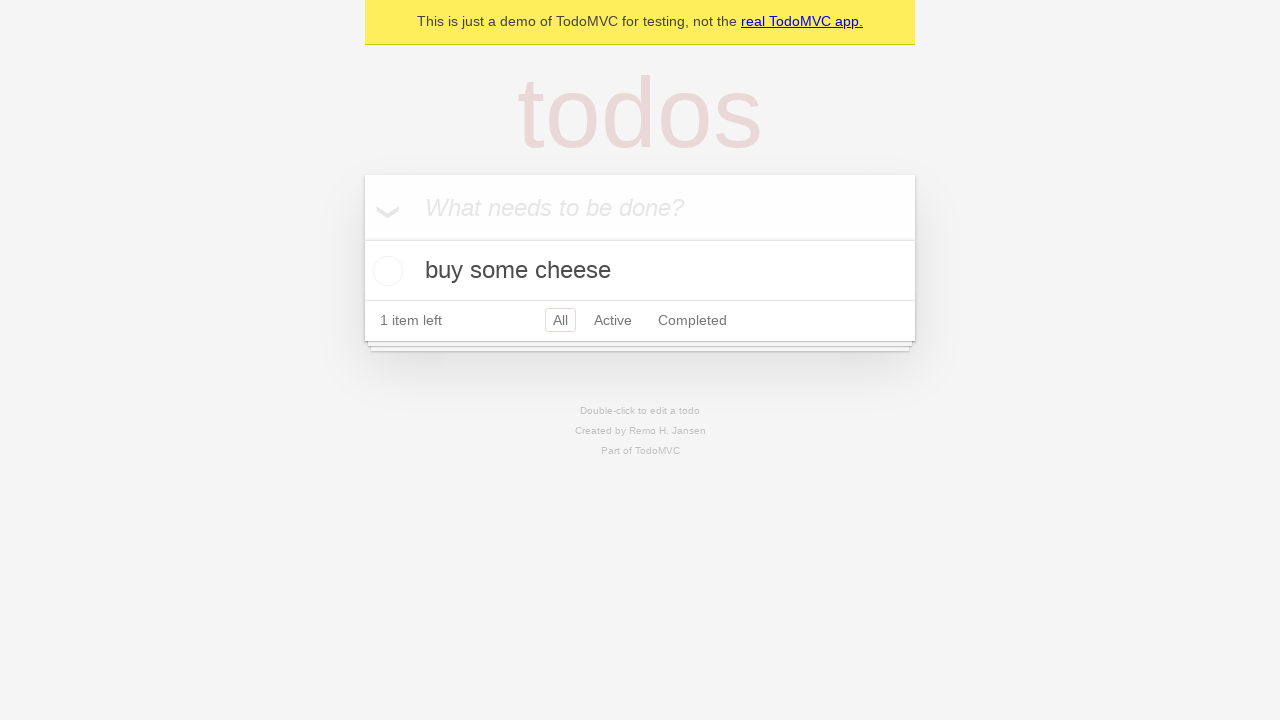

Filled new todo input with 'feed the cat' on .new-todo
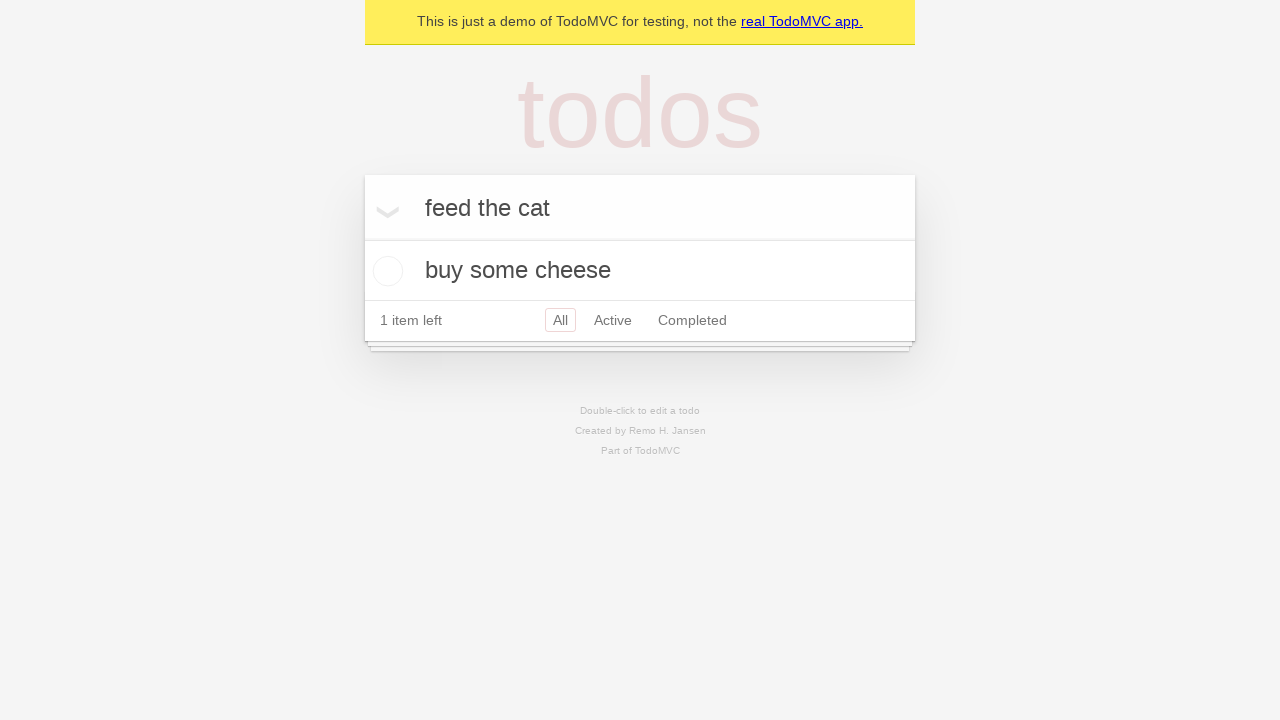

Pressed Enter to create second todo item on .new-todo
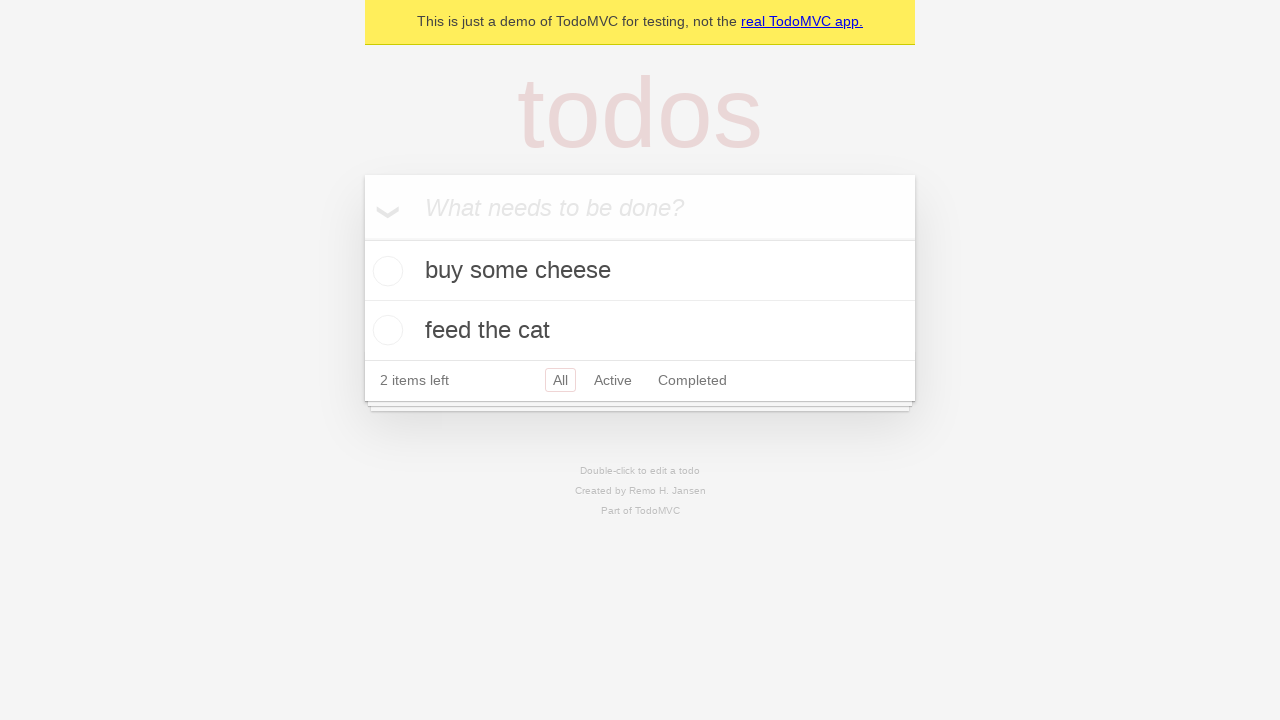

Filled new todo input with 'book a doctors appointment' on .new-todo
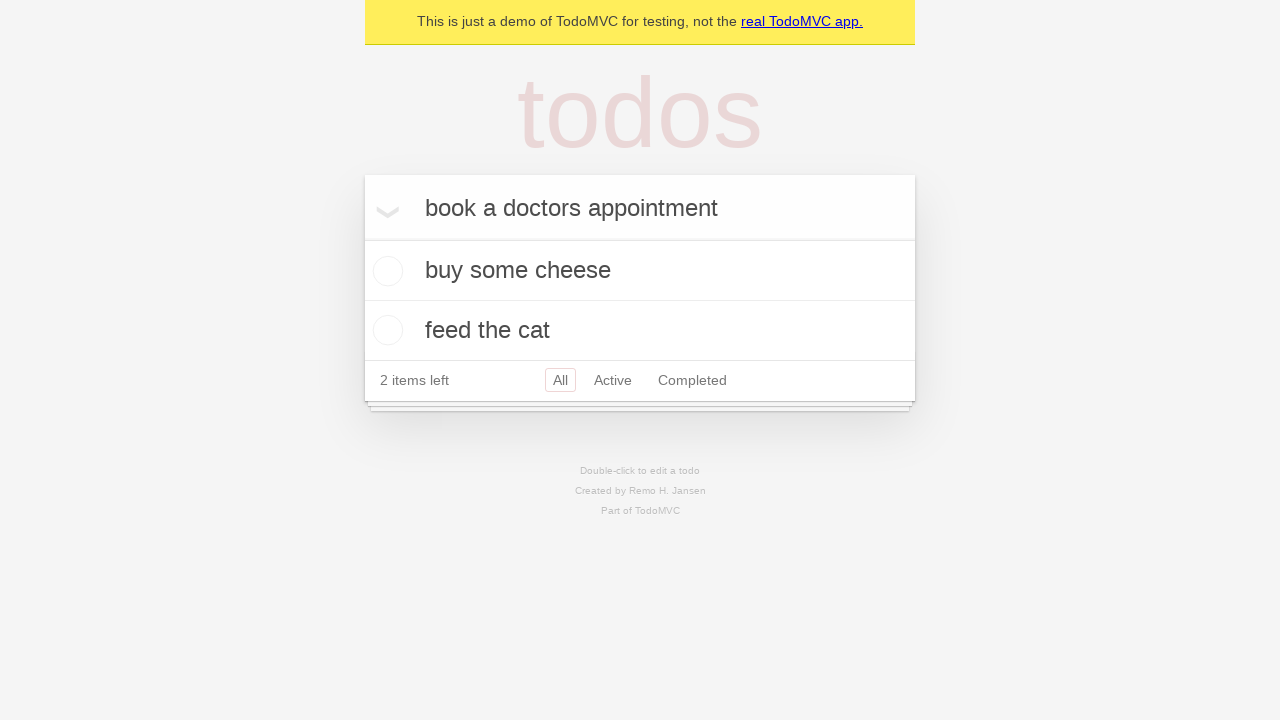

Pressed Enter to create third todo item on .new-todo
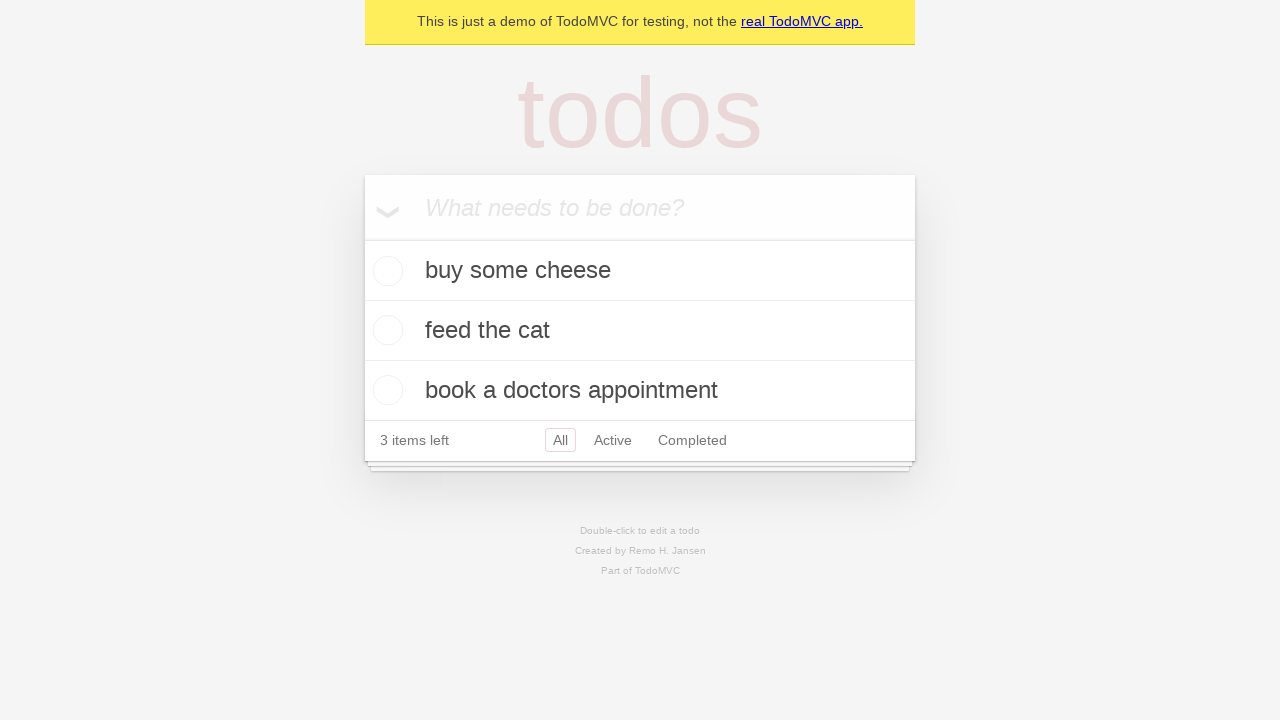

Clicked toggle-all checkbox to mark all items as completed at (362, 238) on .toggle-all
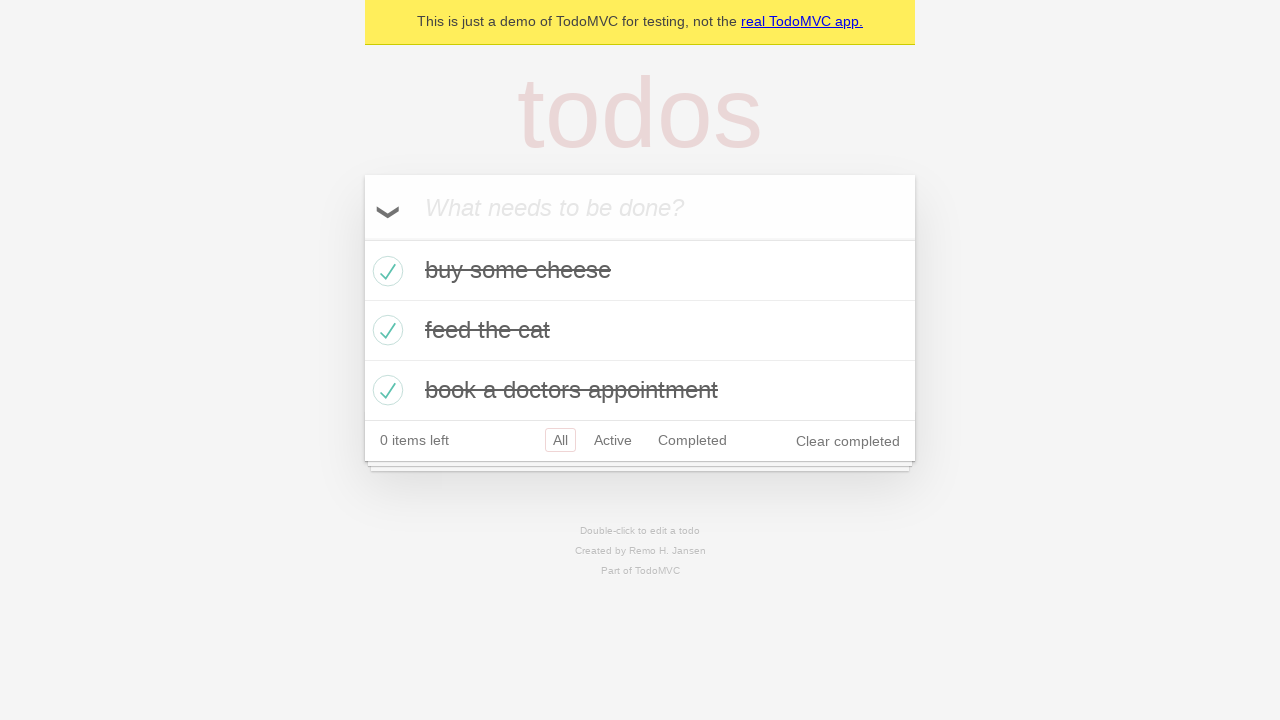

Verified all todo items are marked as completed
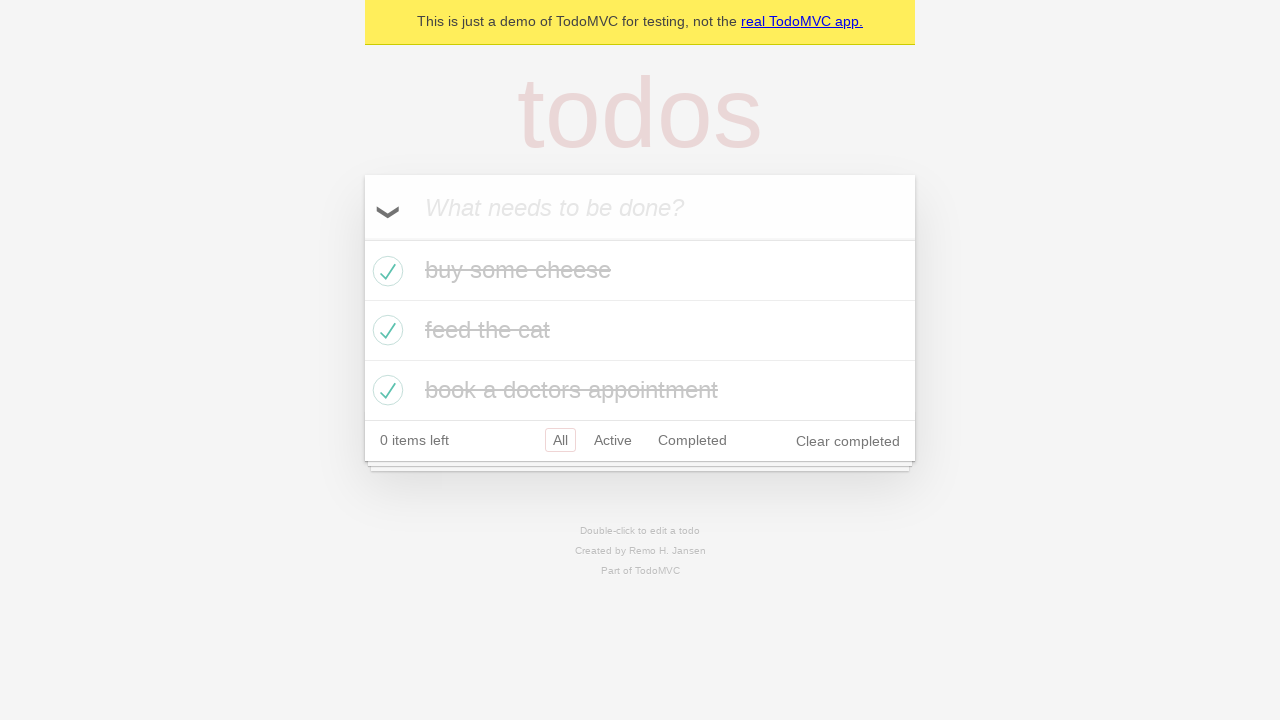

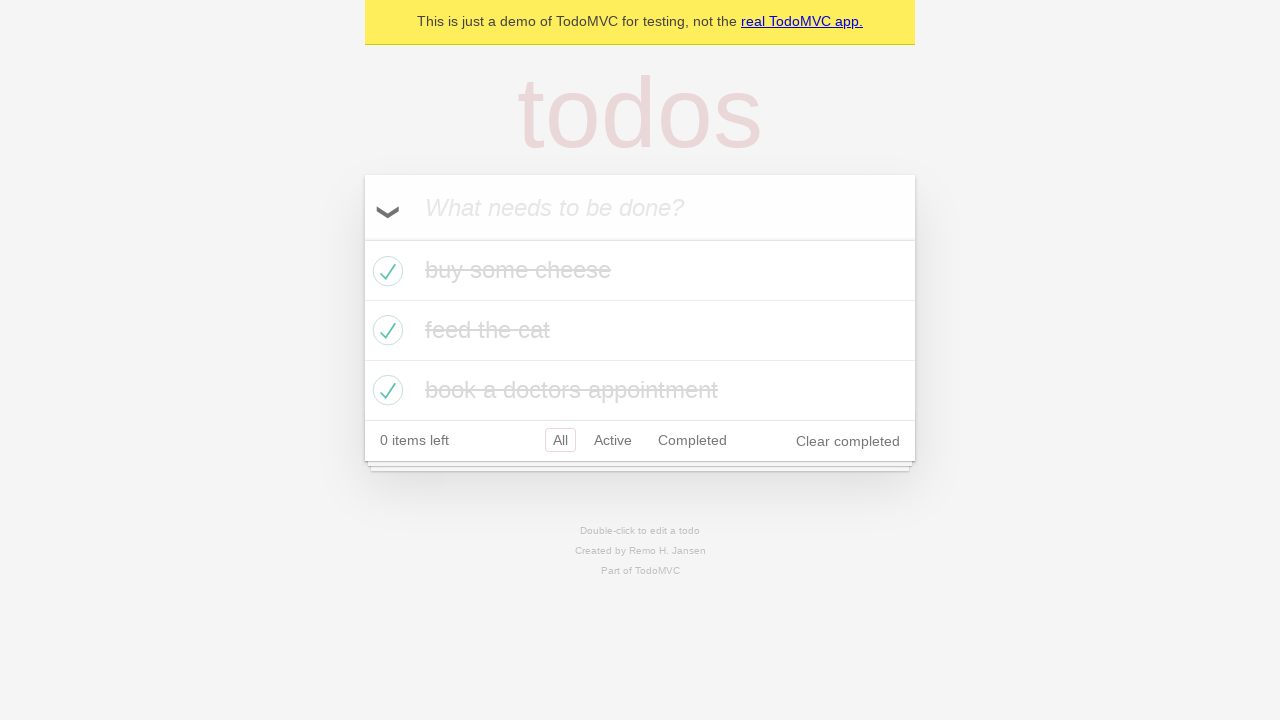